Tests adding a product to the shopping cart on a demo e-commerce site by clicking the add-to-cart button and verifying the product appears in the cart.

Starting URL: https://bstackdemo.com/

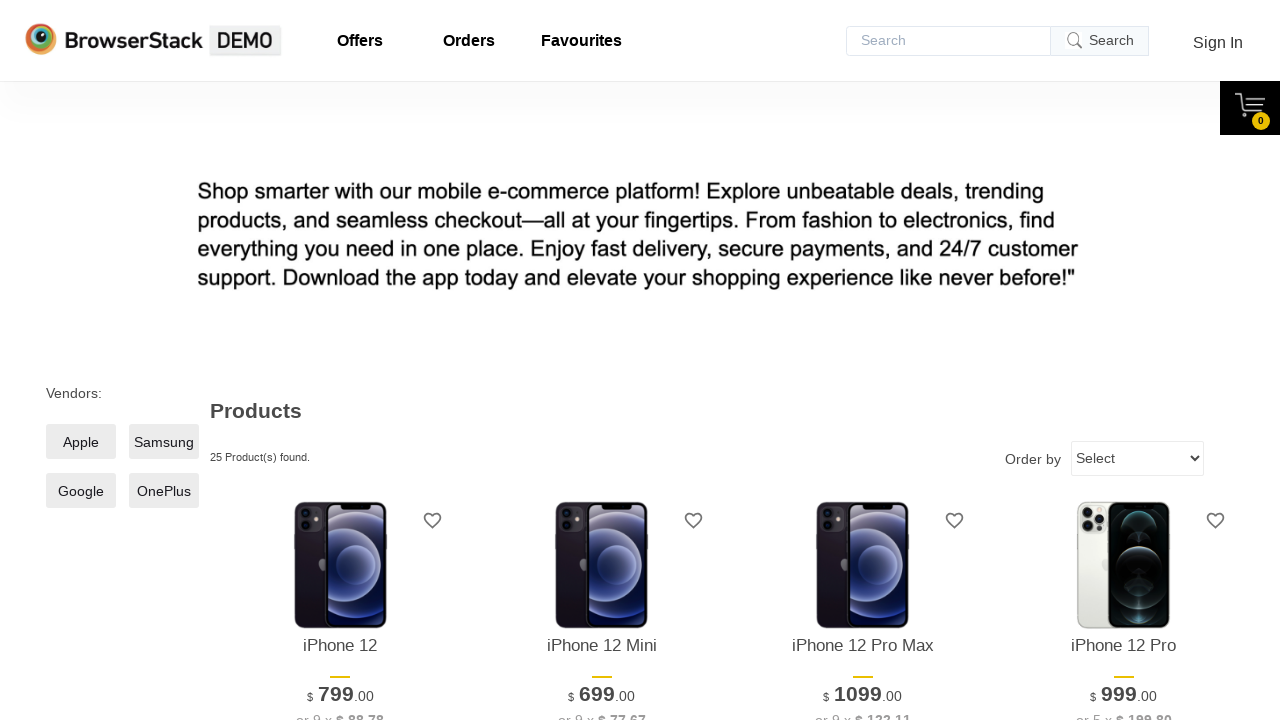

Page loaded with correct title 'StackDemo'
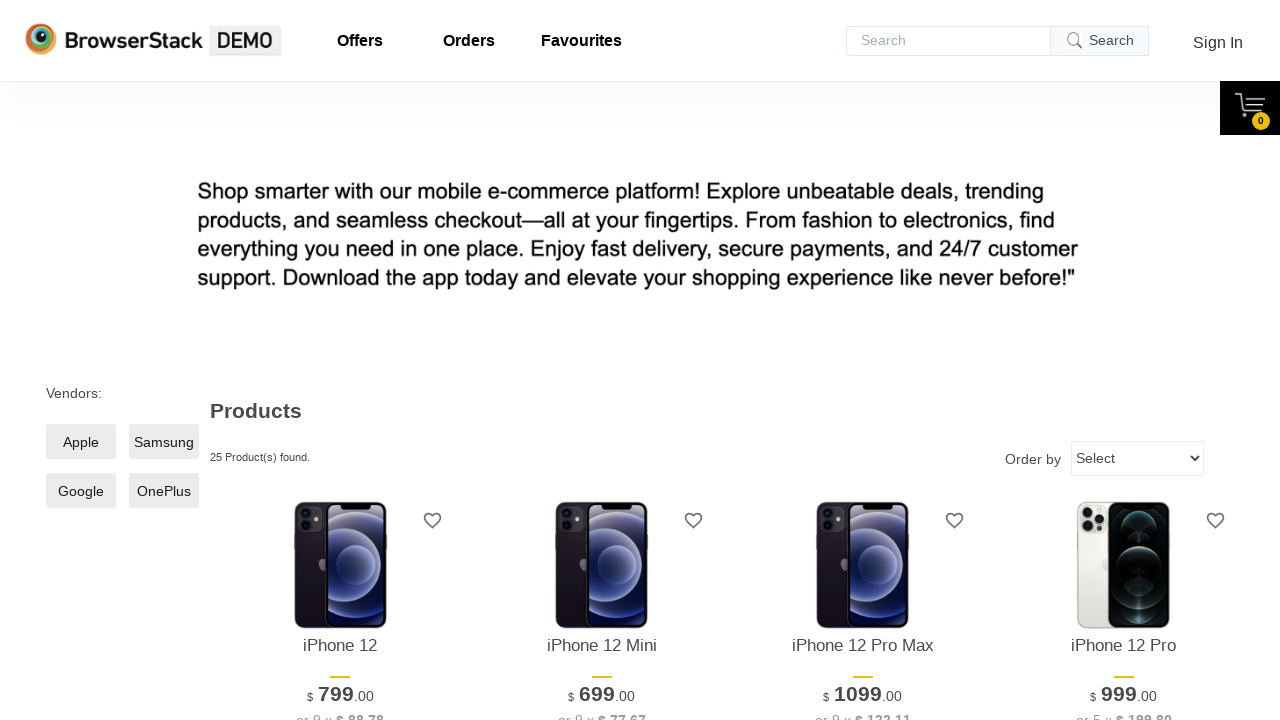

Product name element appeared
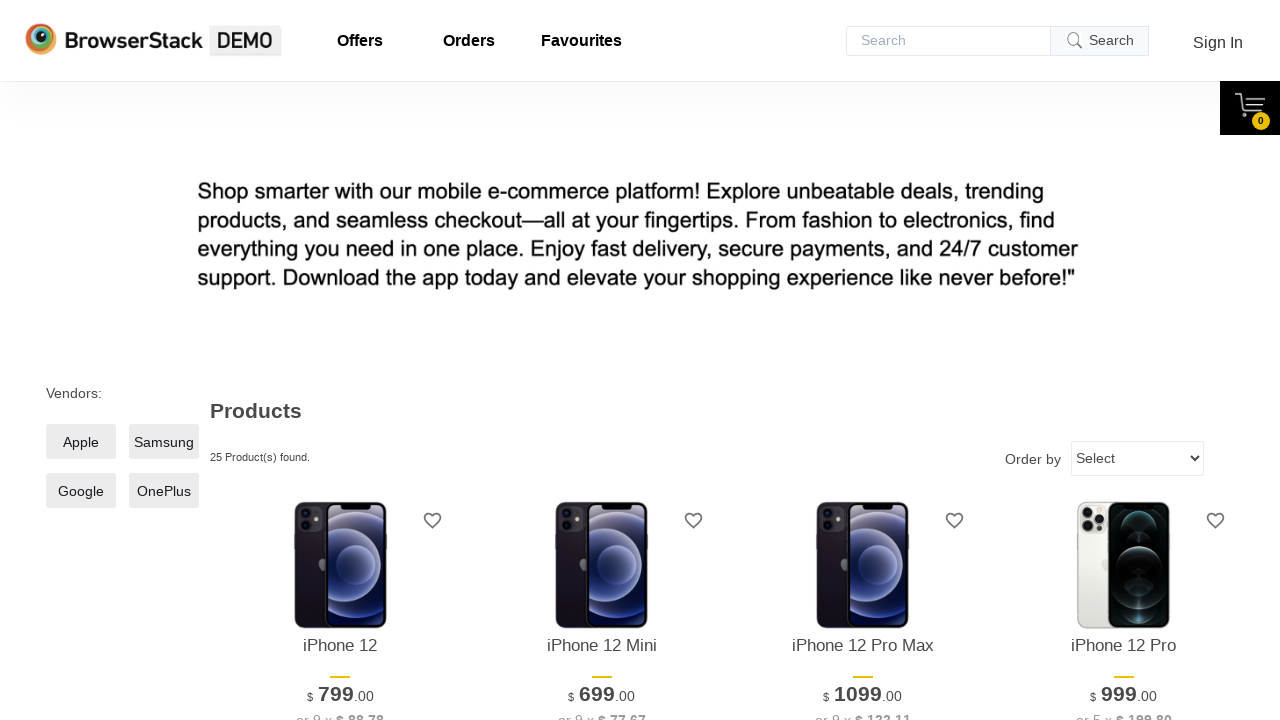

Retrieved product name: 'iPhone 12'
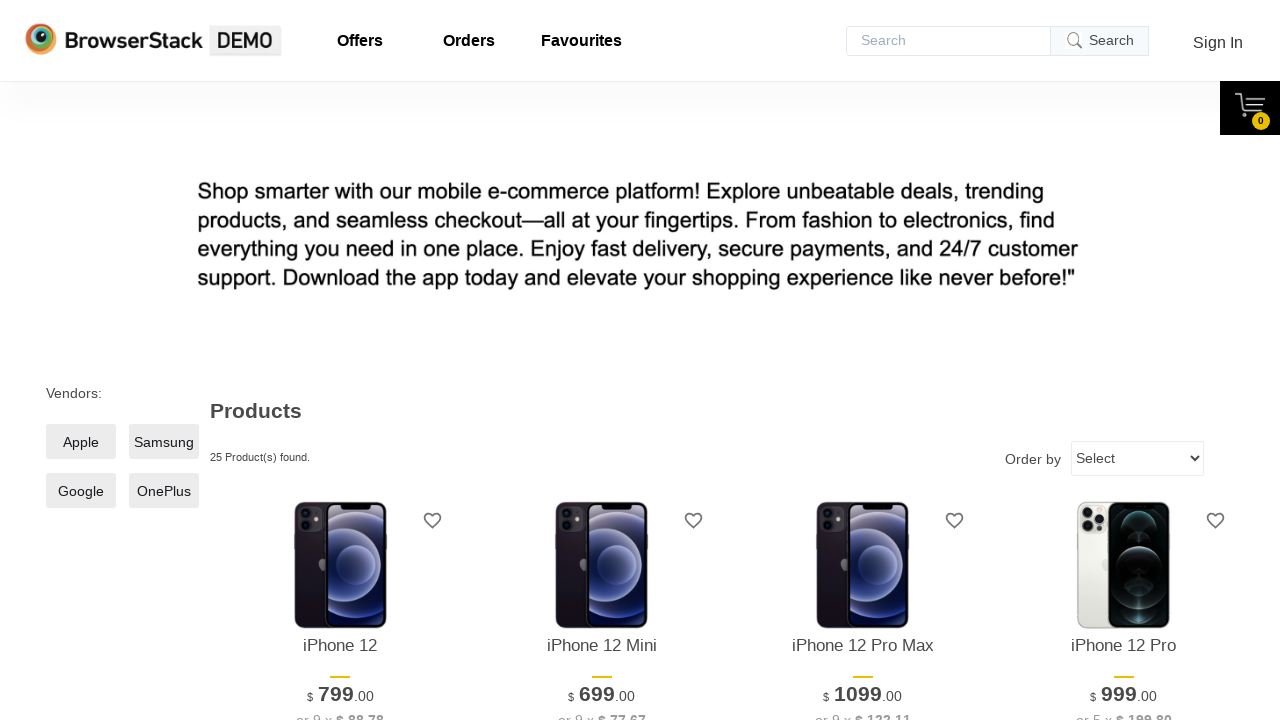

Add to cart button appeared
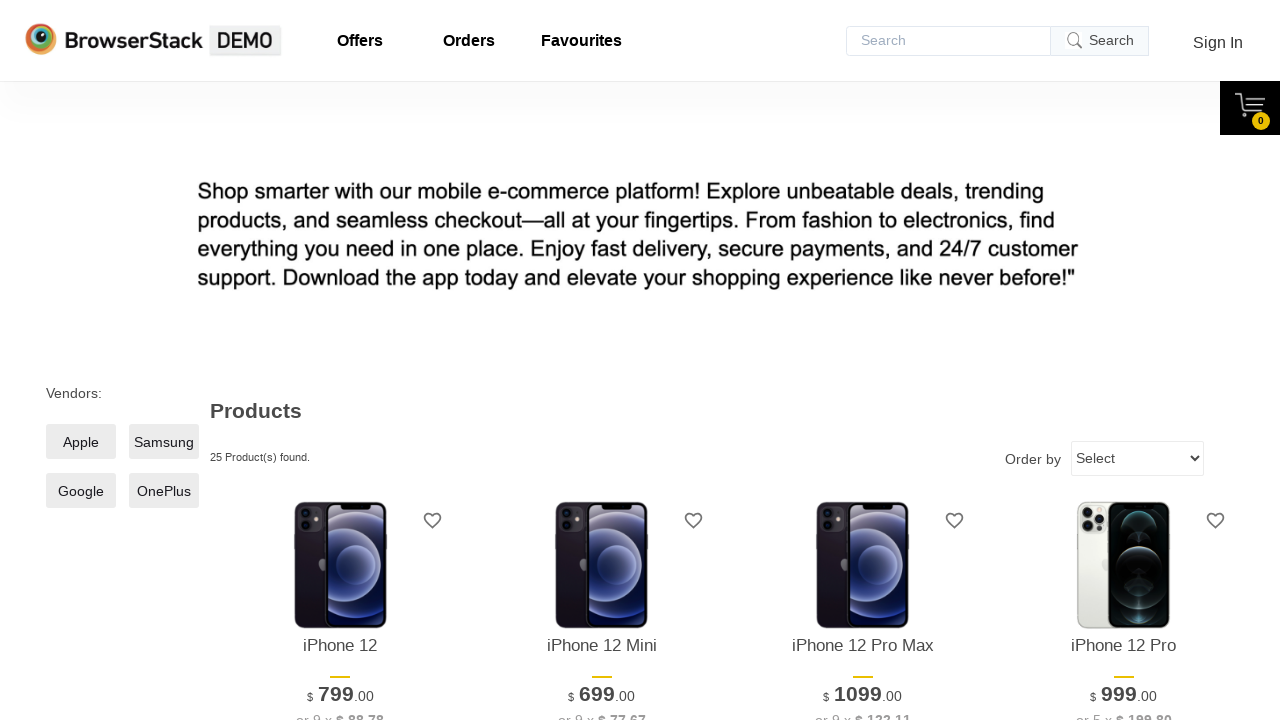

Clicked add to cart button for first product
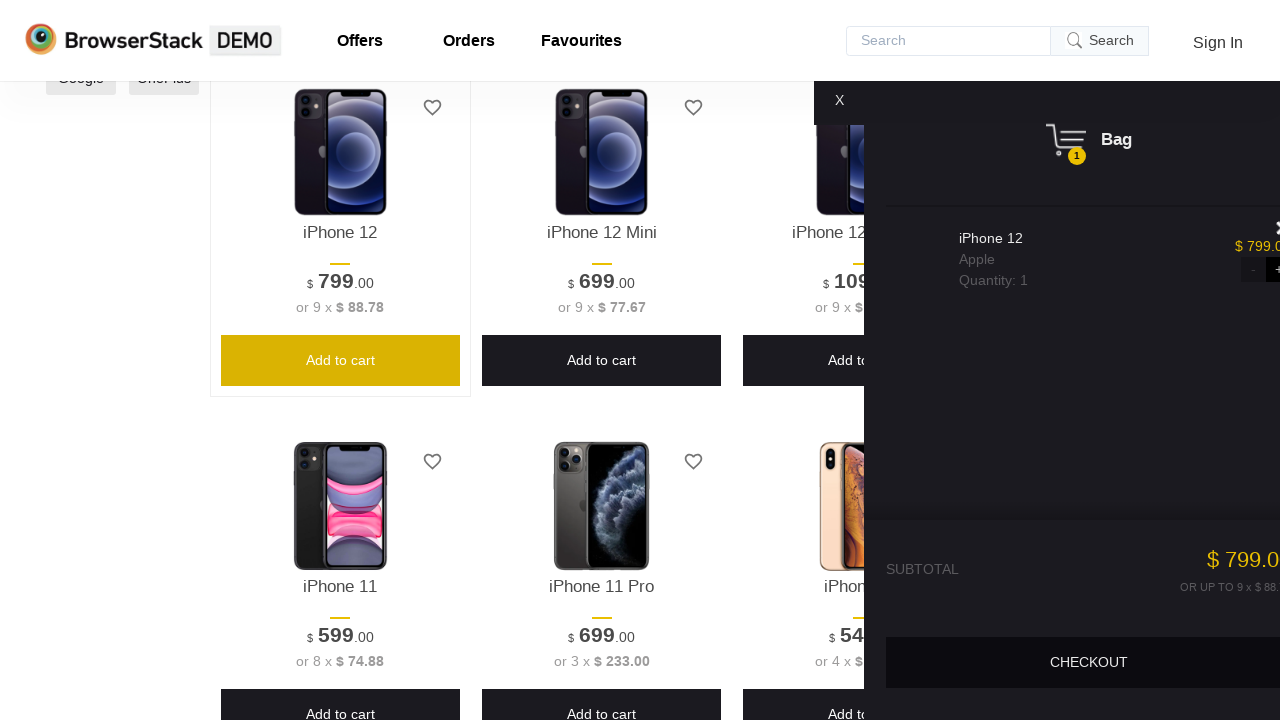

Cart content became visible
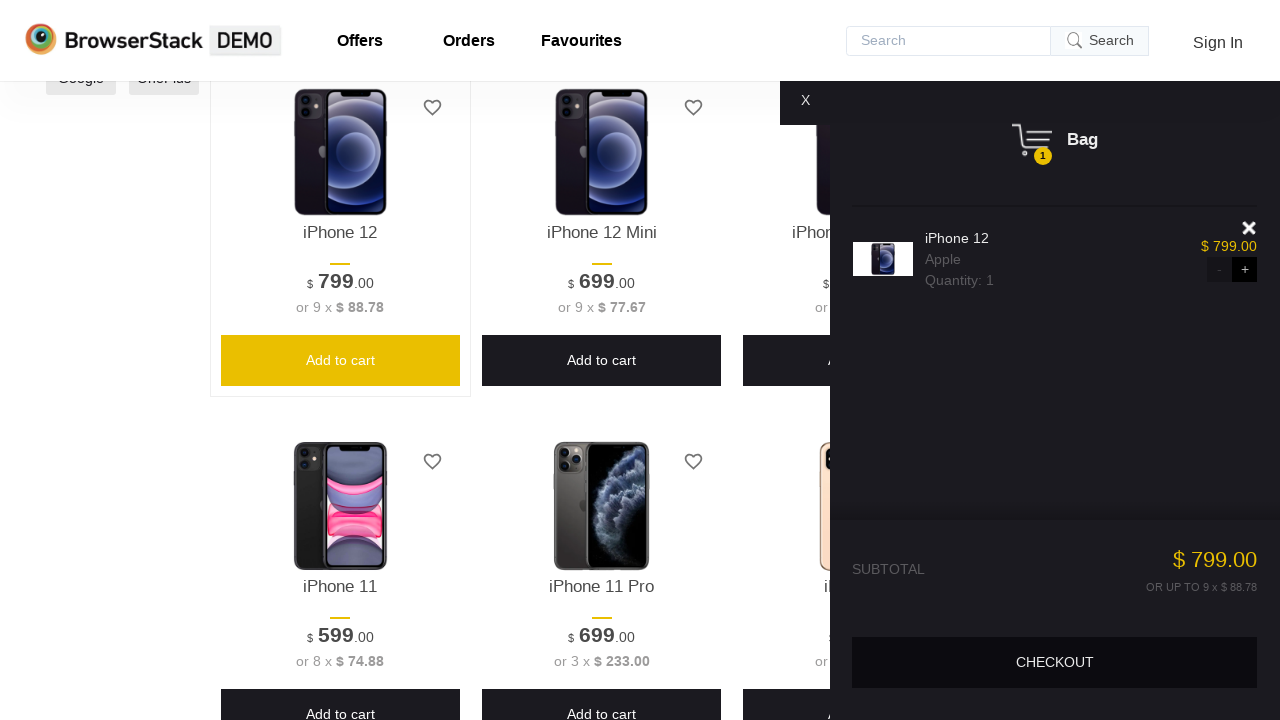

Product name in cart element appeared
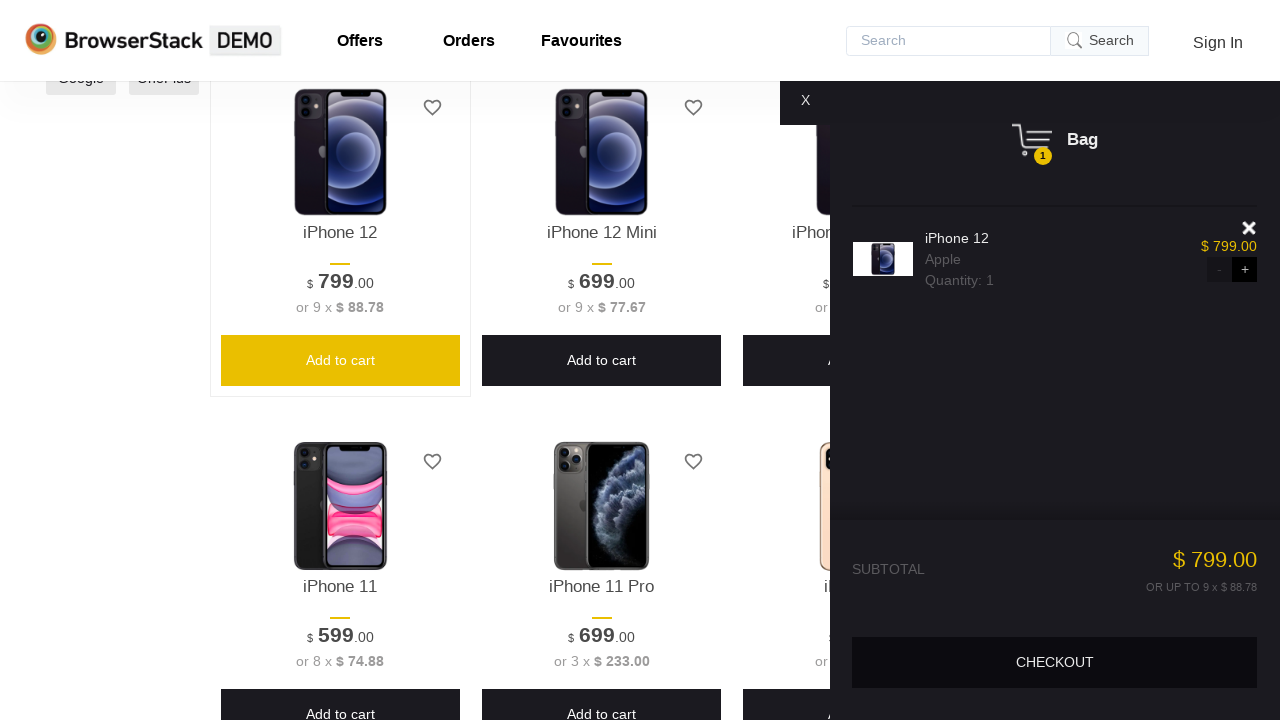

Retrieved product in cart: 'iPhone 12'
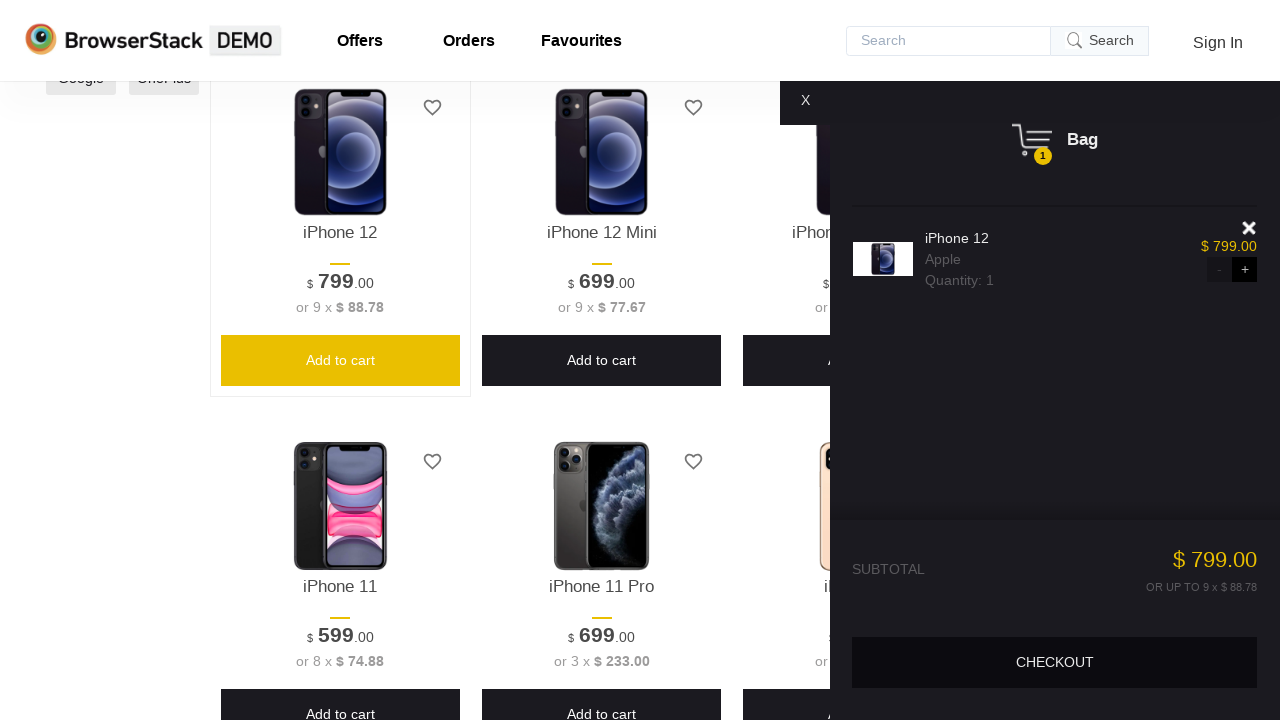

Verified product was successfully added to cart
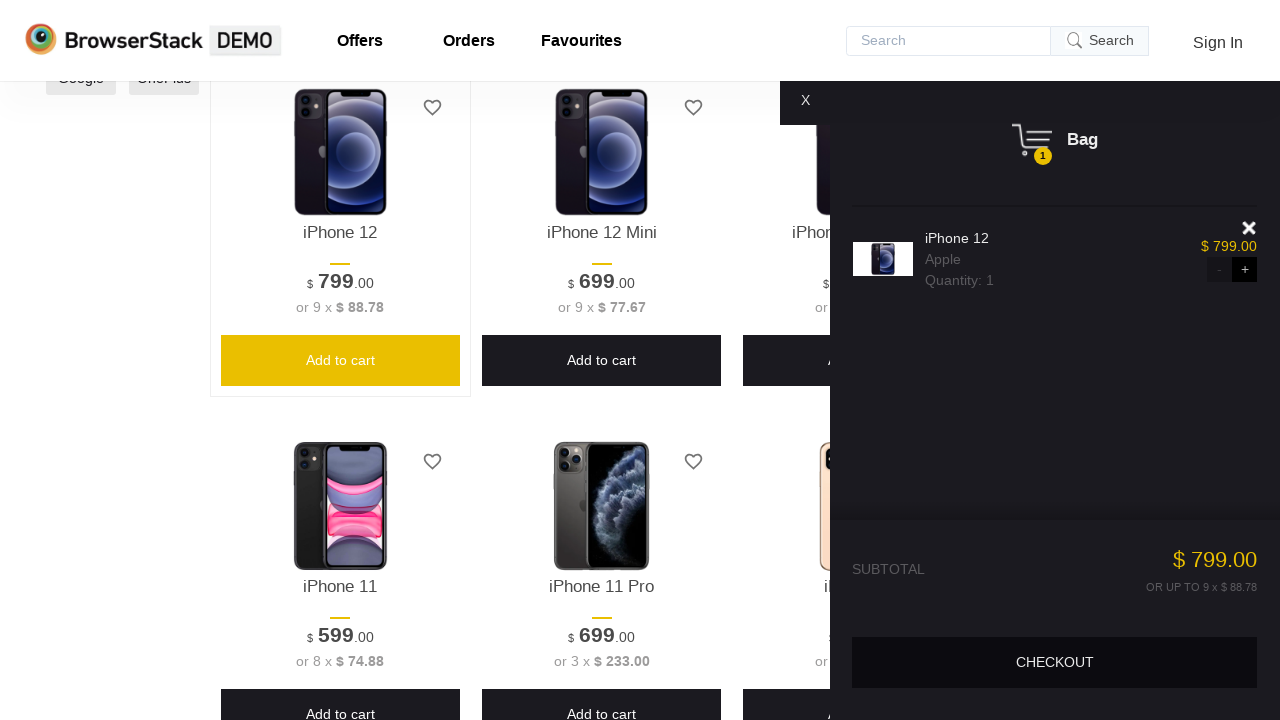

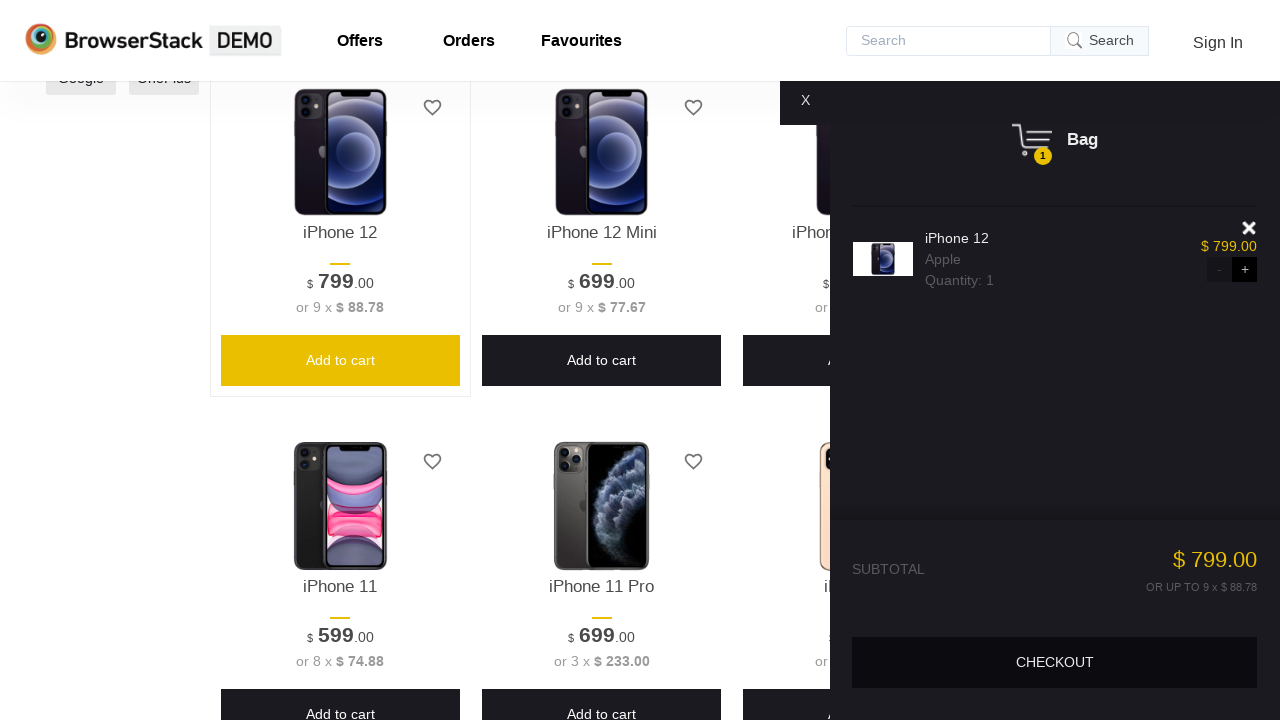